Tests the last page pagination link by clicking on the '>|' button to navigate to the last page of products.

Starting URL: https://ecommerce-playground.lambdatest.io/index.php?route=product/manufacturer/info&manufacturer_id=8

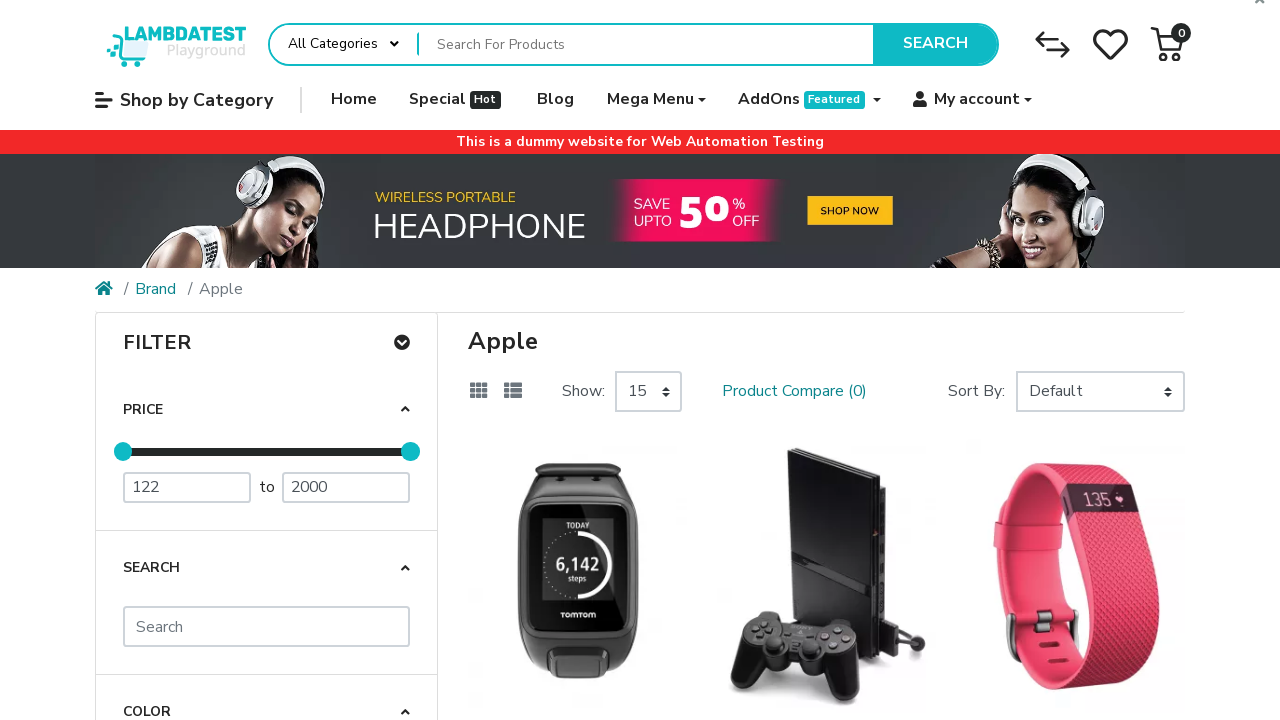

Waited for product items to load on the manufacturer page
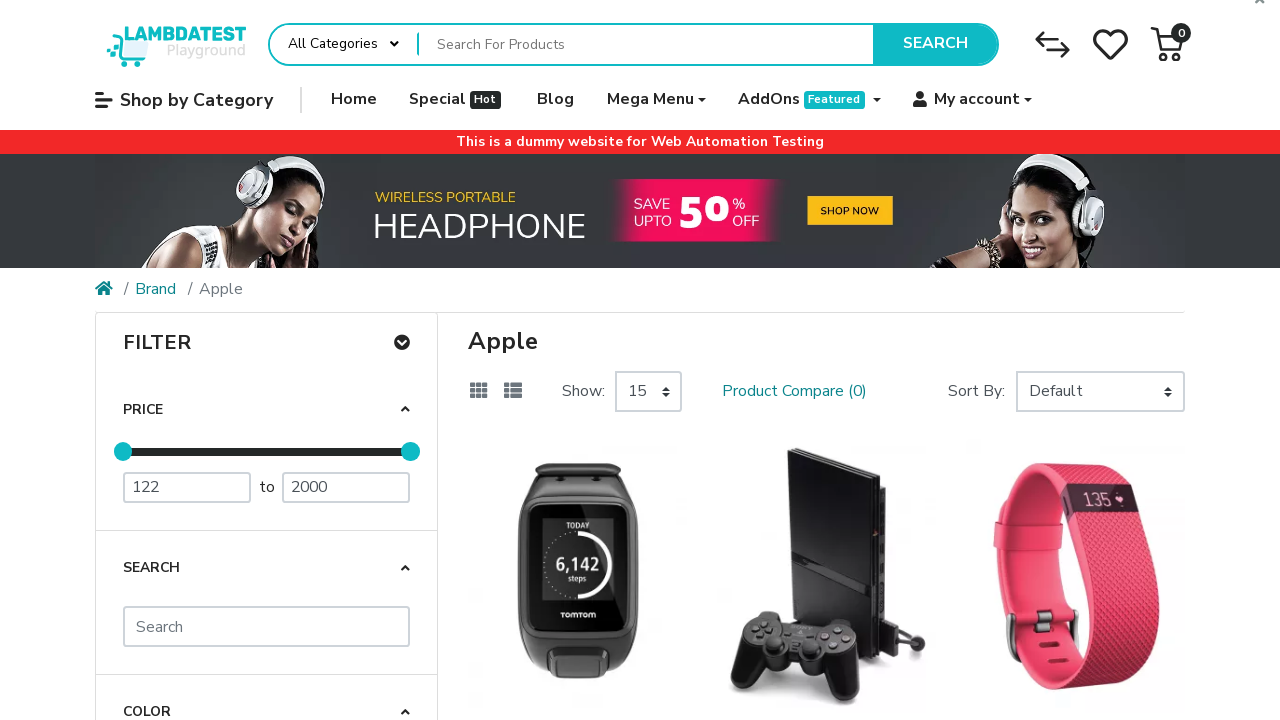

Located the last page pagination link ('>|' button)
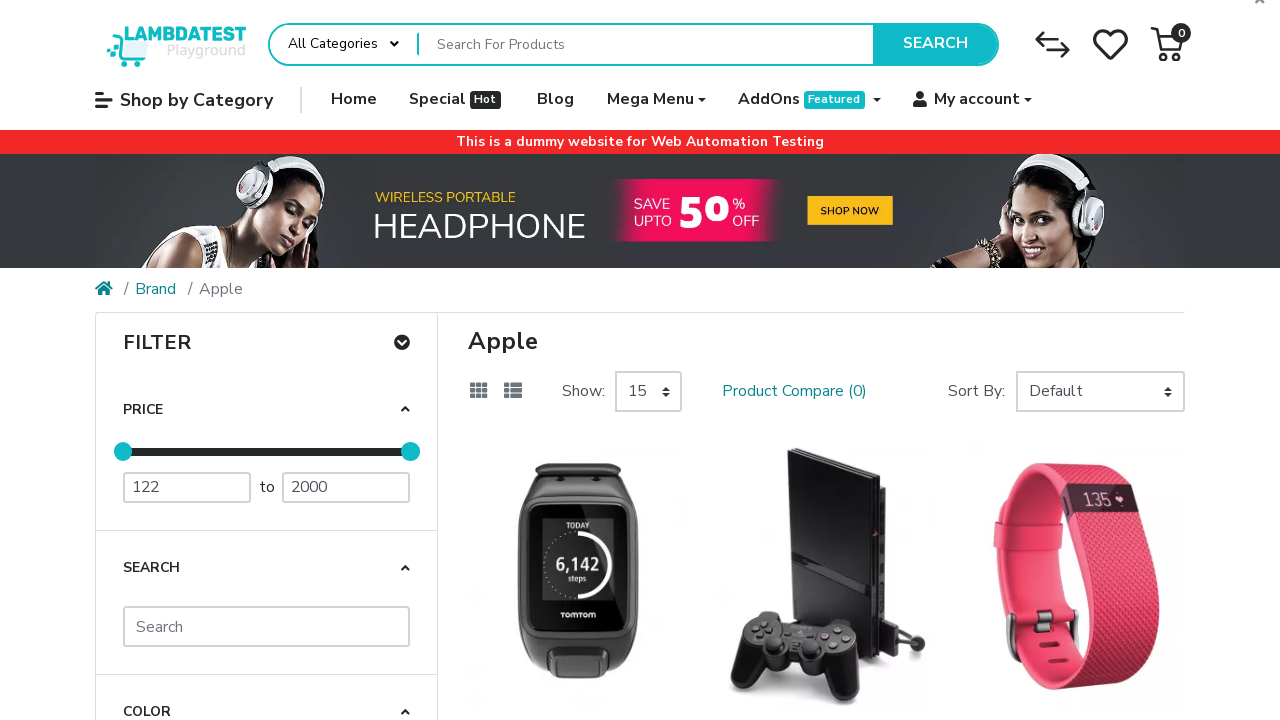

Clicked the last page pagination link to navigate to the last page at (650, 592) on internal:role=link[name=">|"i]
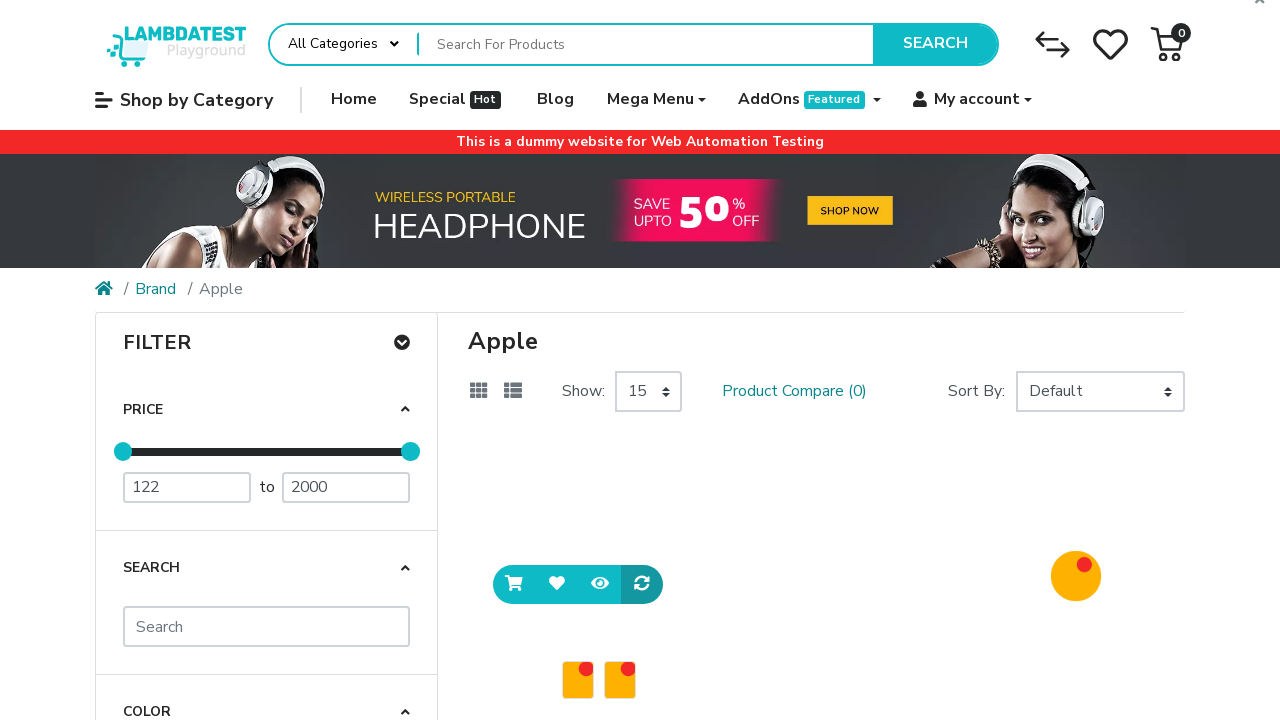

Waited 1500ms for the last page to load
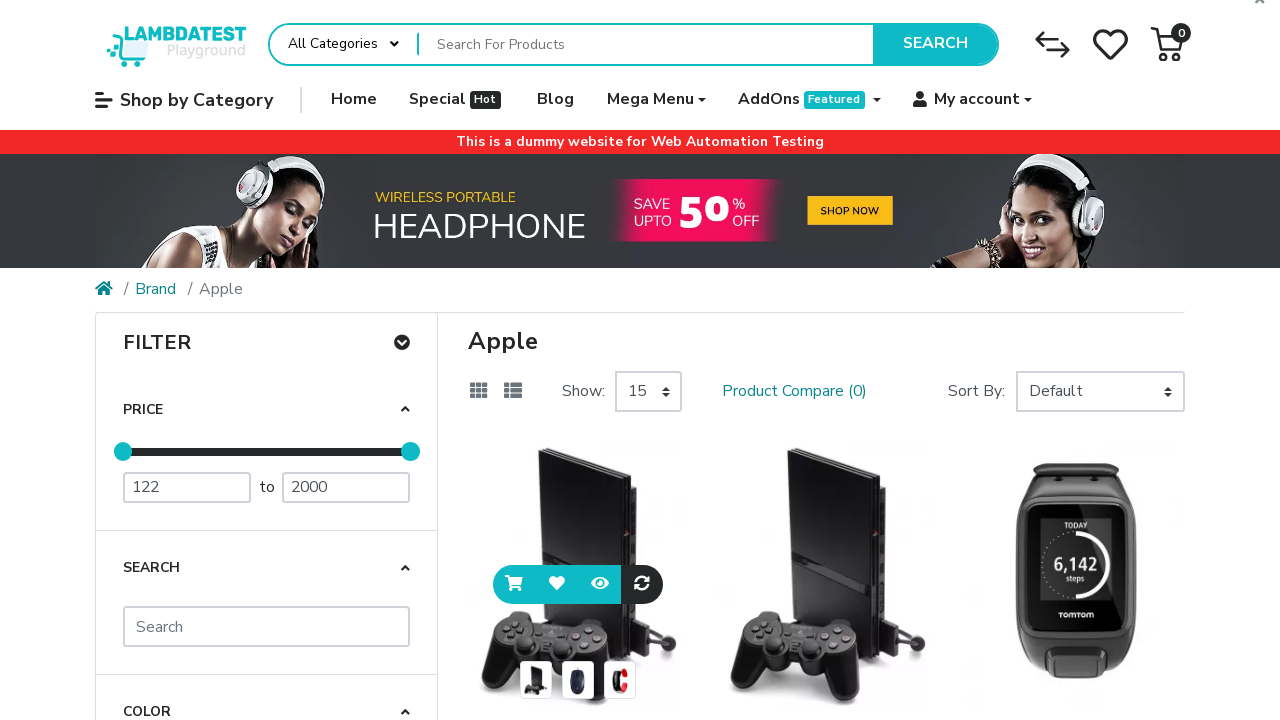

Verified that product items are displayed on the last page
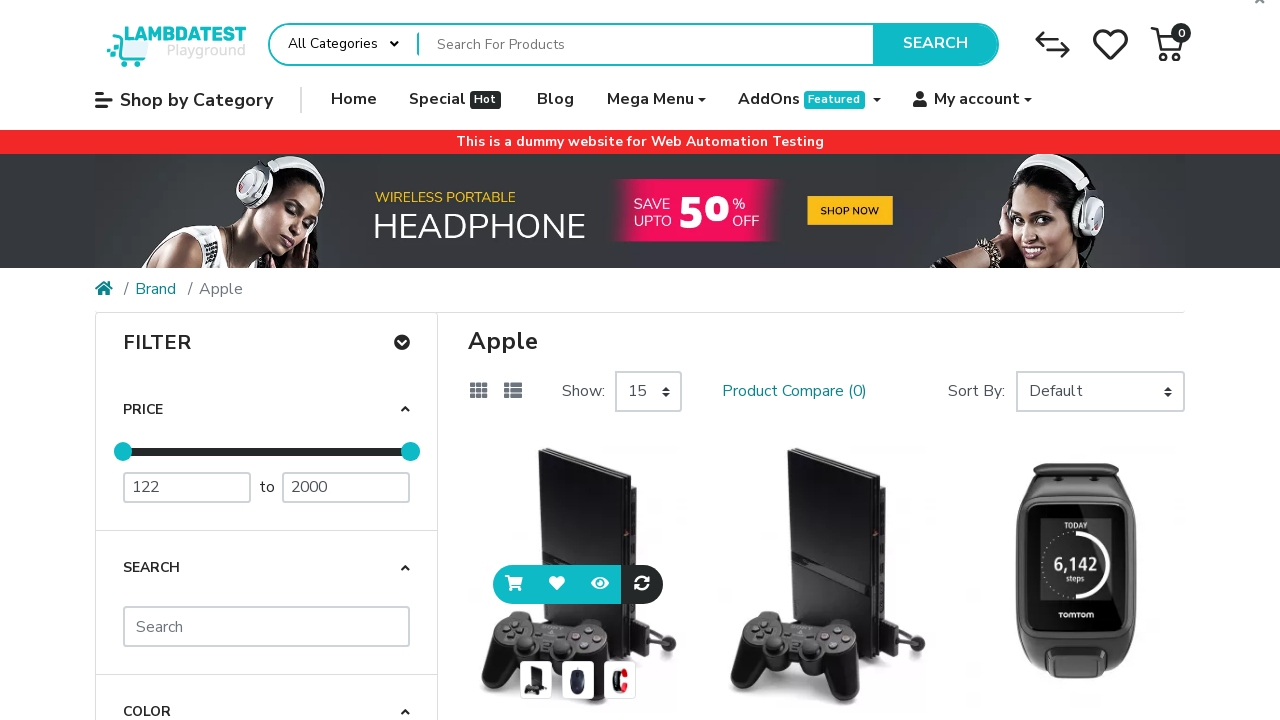

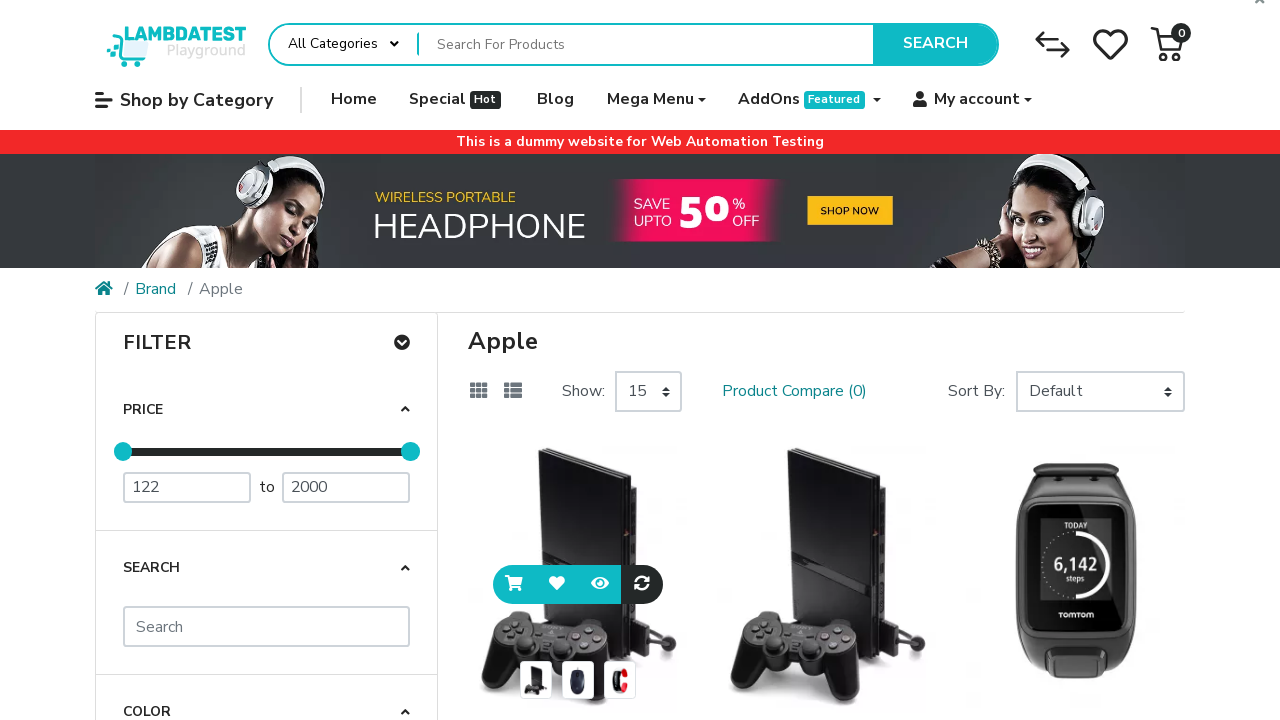